Tests navigation to the Cart page by clicking the Cart link in the navigation bar

Starting URL: https://www.demoblaze.com/

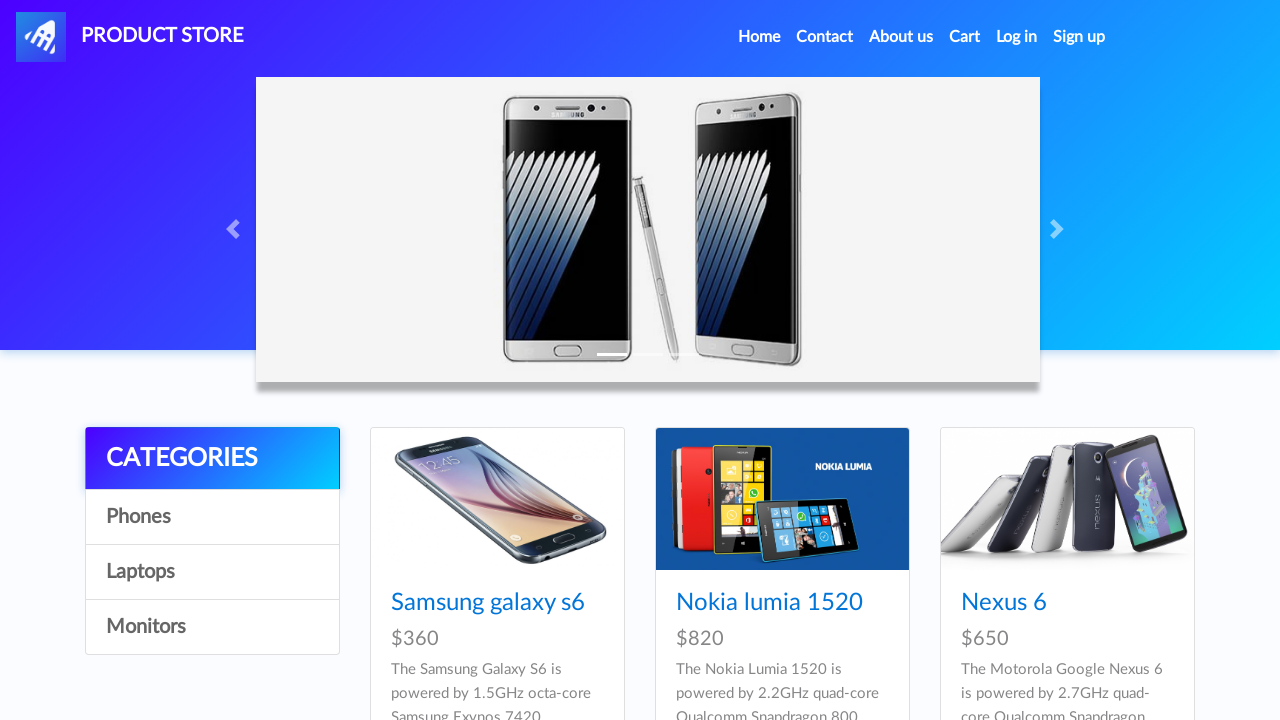

Clicked Cart link in navigation bar at (965, 37) on internal:role=link[name="Cart"i]
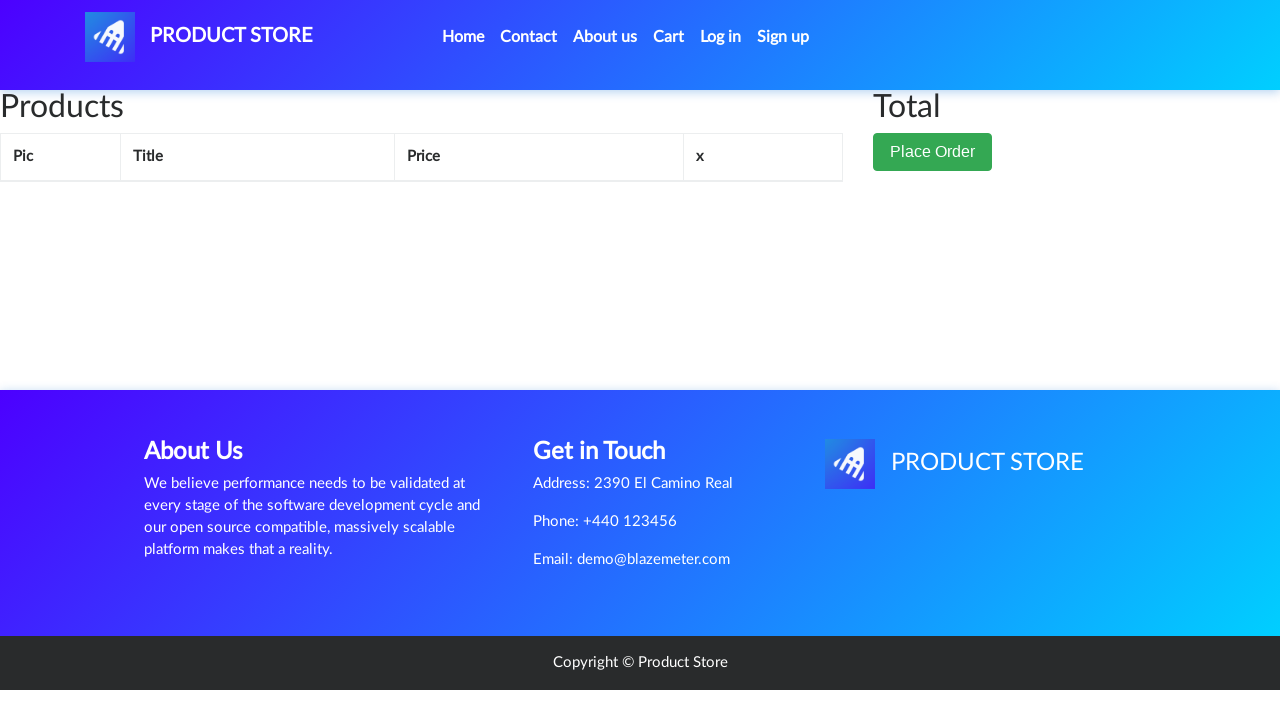

Successfully navigated to Cart page (URL: https://www.demoblaze.com/cart.html)
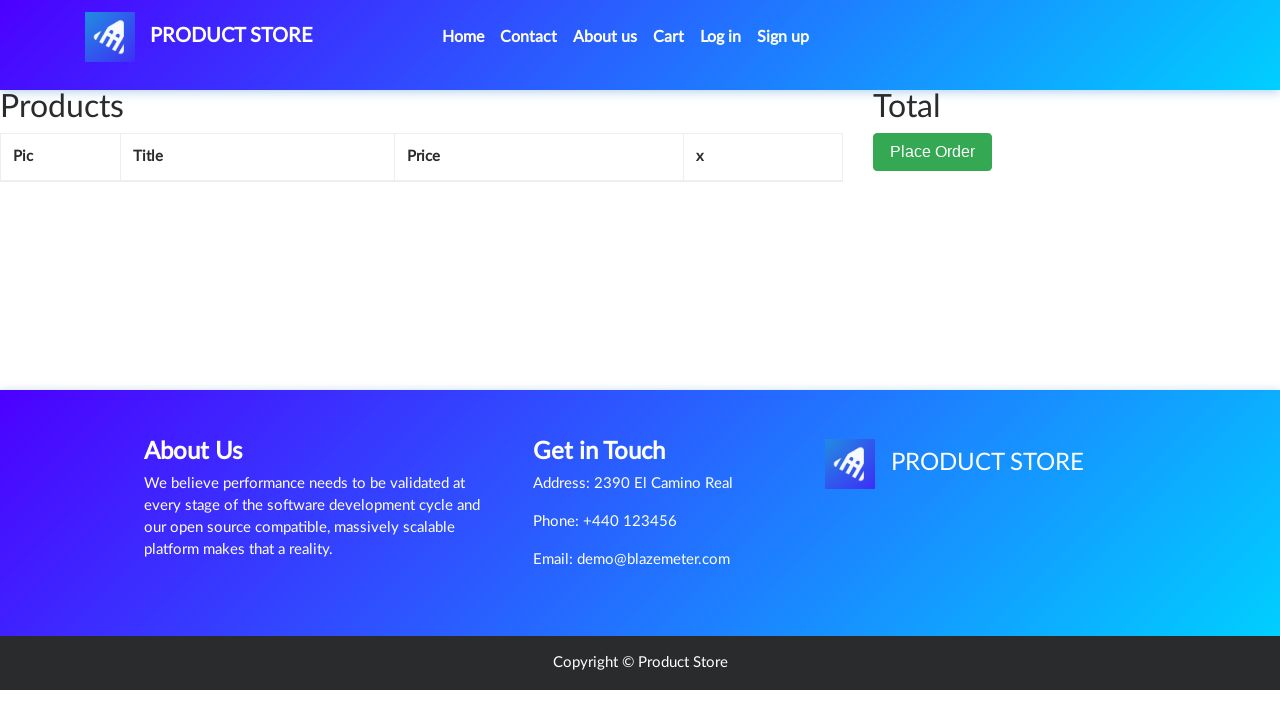

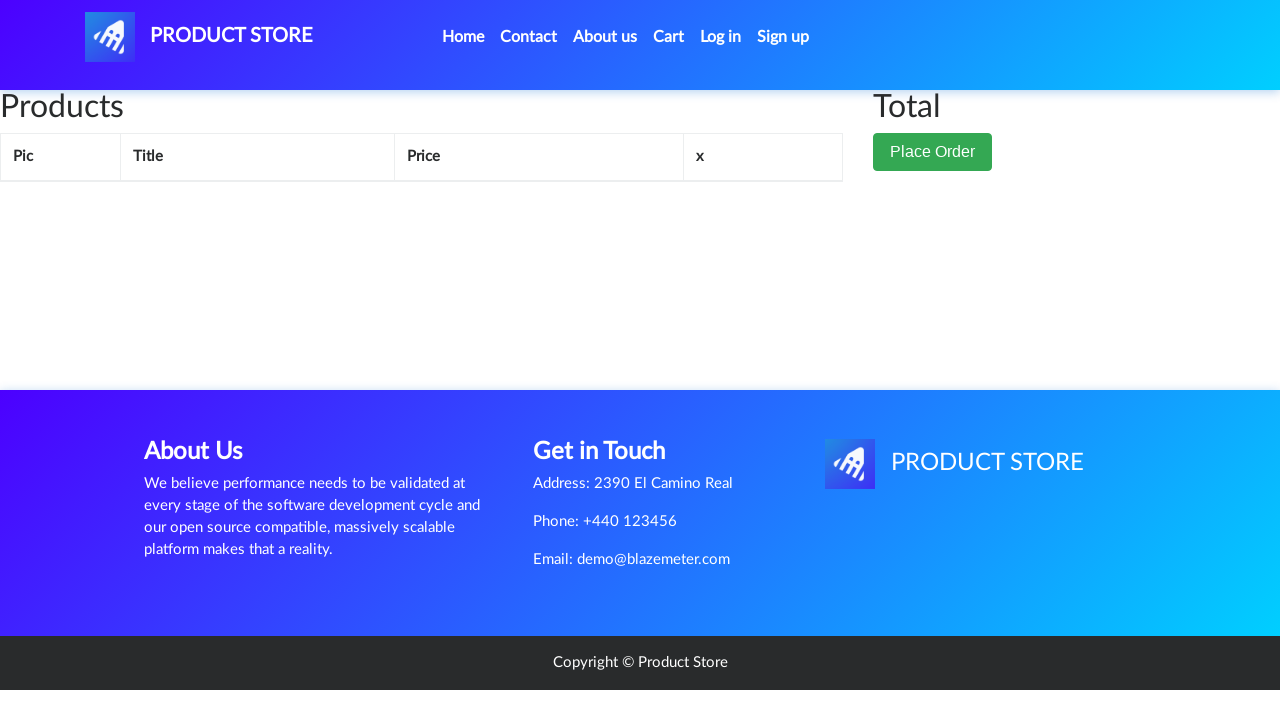